Tests browser window manipulation by navigating to w3schools.com, retrieving the current window position and size, then adjusting both the position and dimensions of the browser window.

Starting URL: https://www.w3schools.com

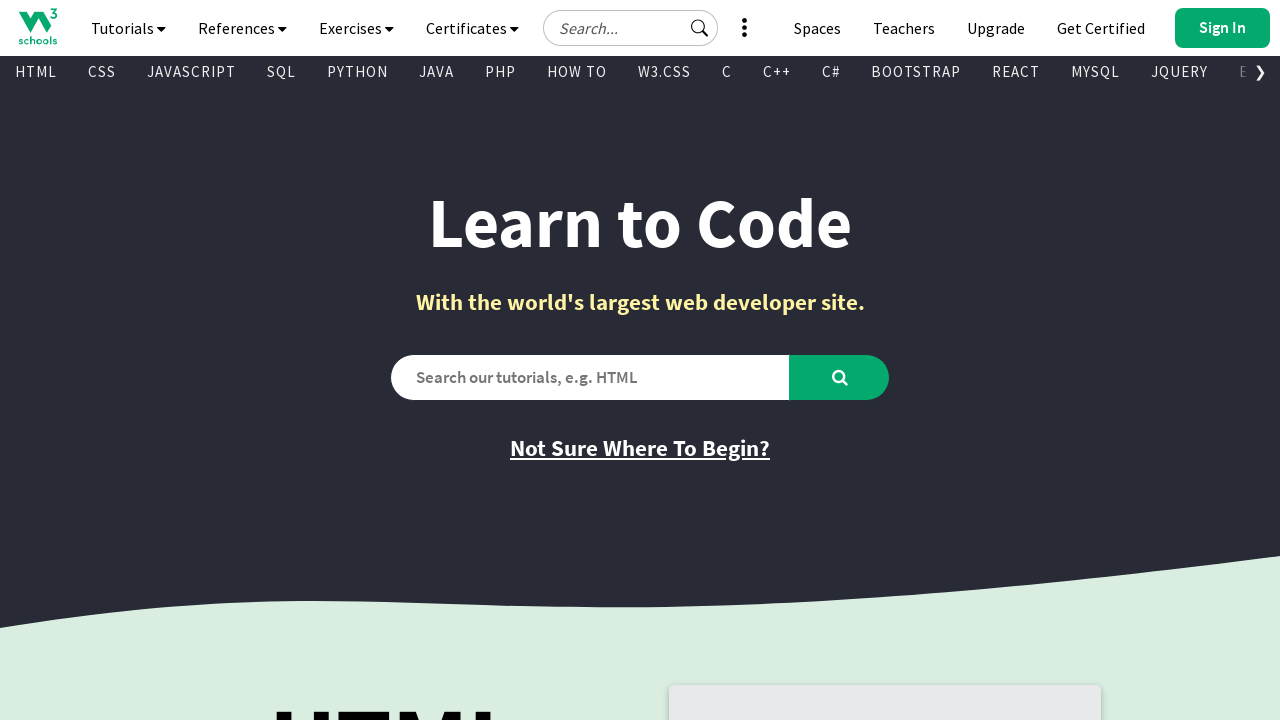

Navigated to https://www.w3schools.com
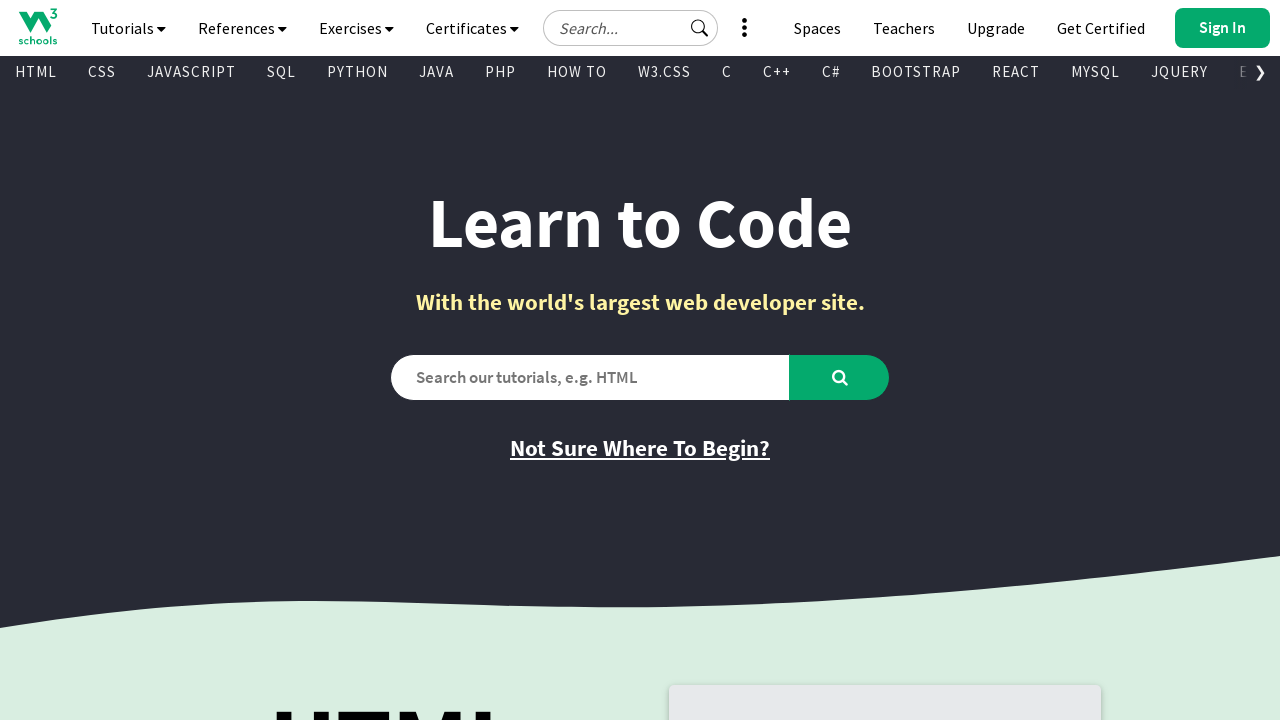

Retrieved current viewport size
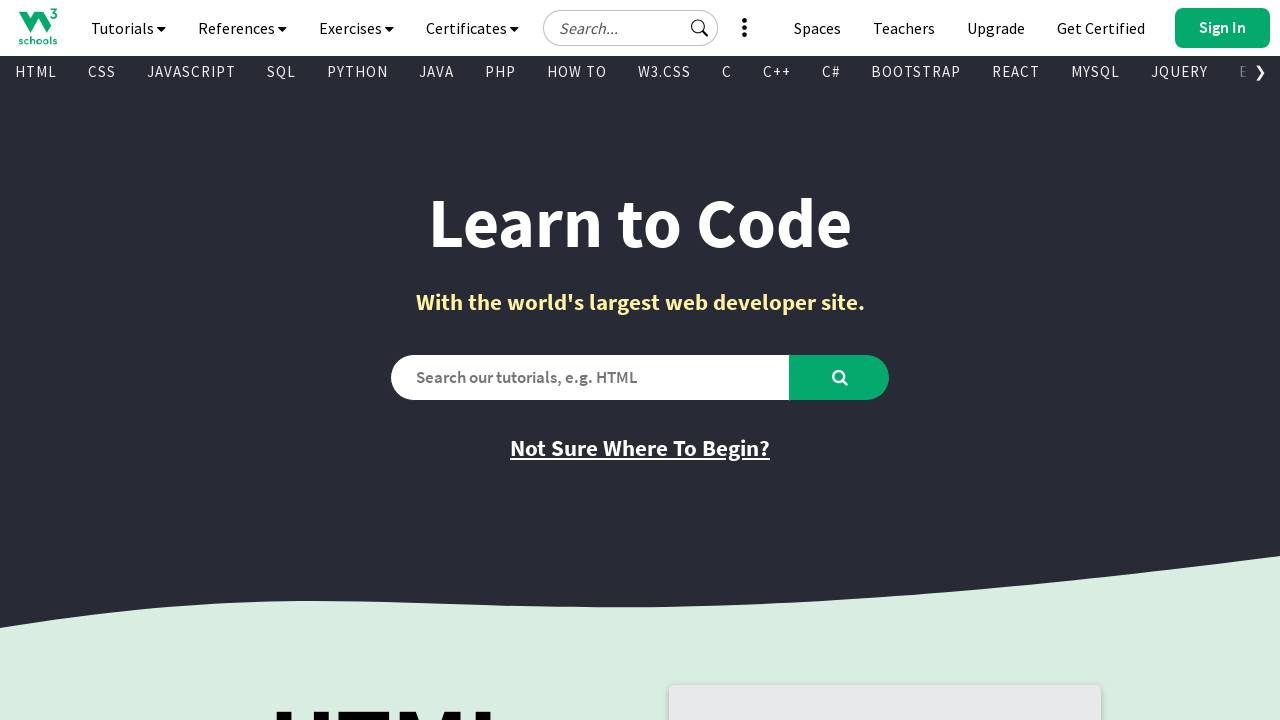

Adjusted viewport size to 600x600 pixels
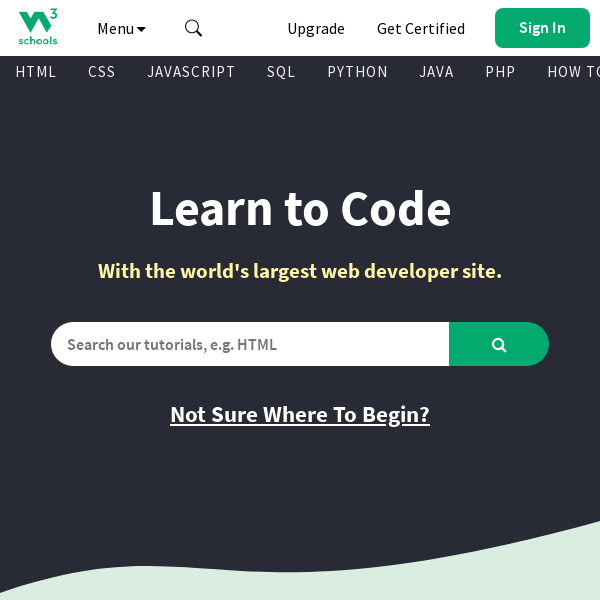

Verified new viewport size of 600x600 pixels
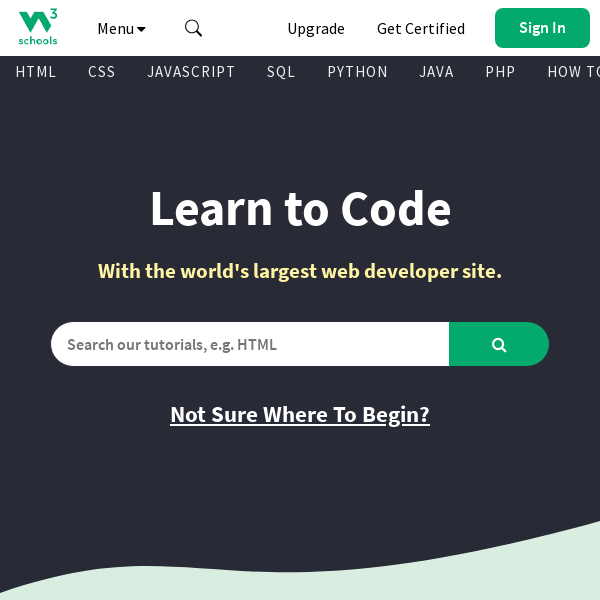

Waited 1000ms to observe viewport changes
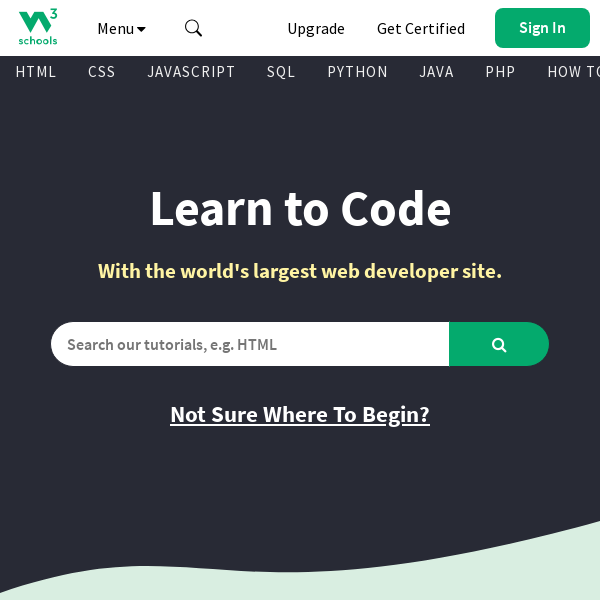

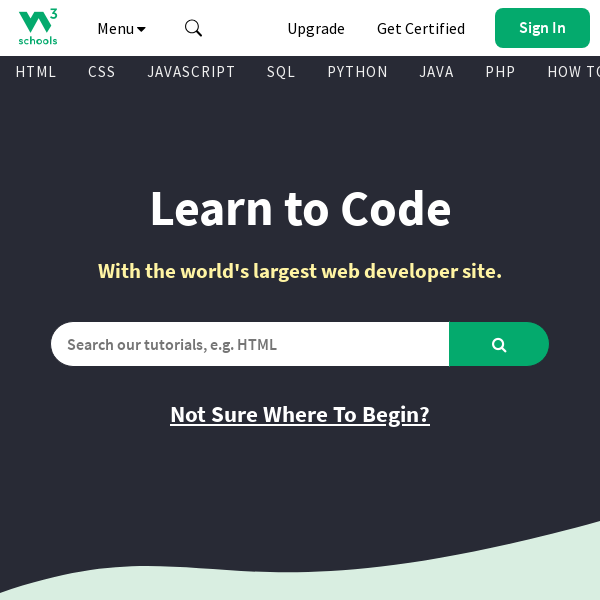